Tests the intro section of a personal portfolio website by verifying that the heading displays the expected greeting text.

Starting URL: https://adentran.vercel.app/

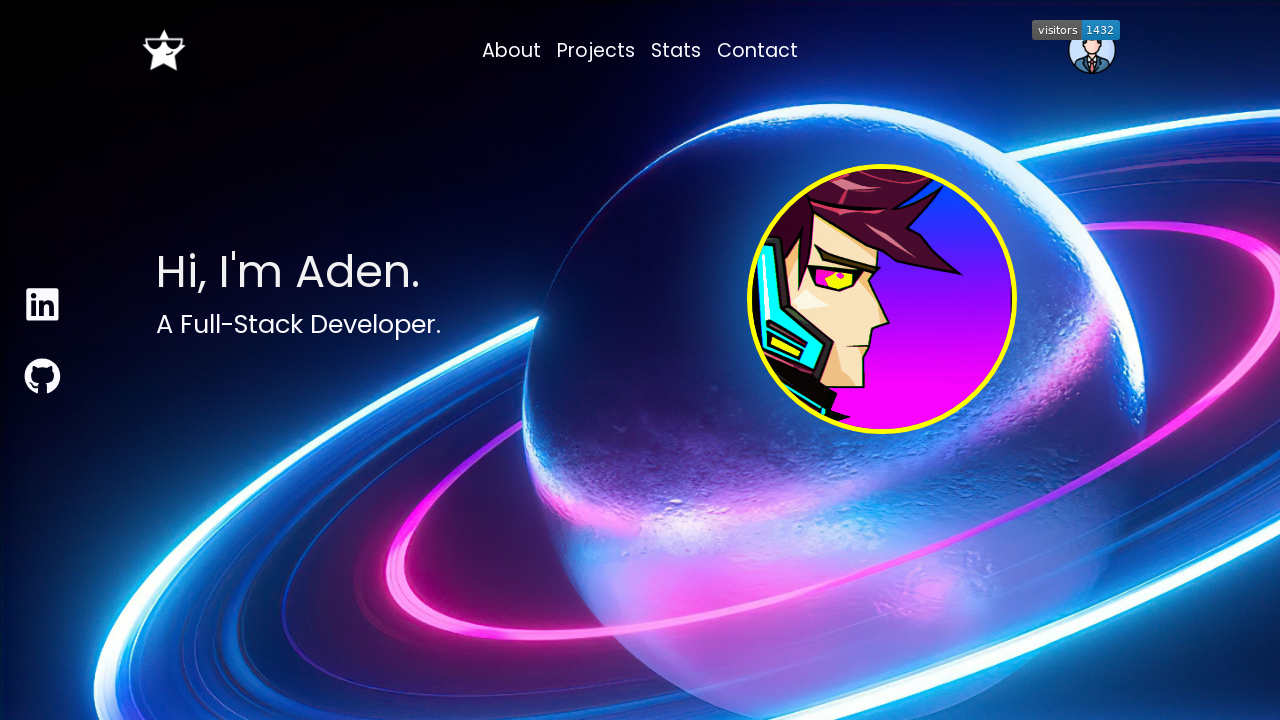

Navigated to personal portfolio website at https://adentran.vercel.app/
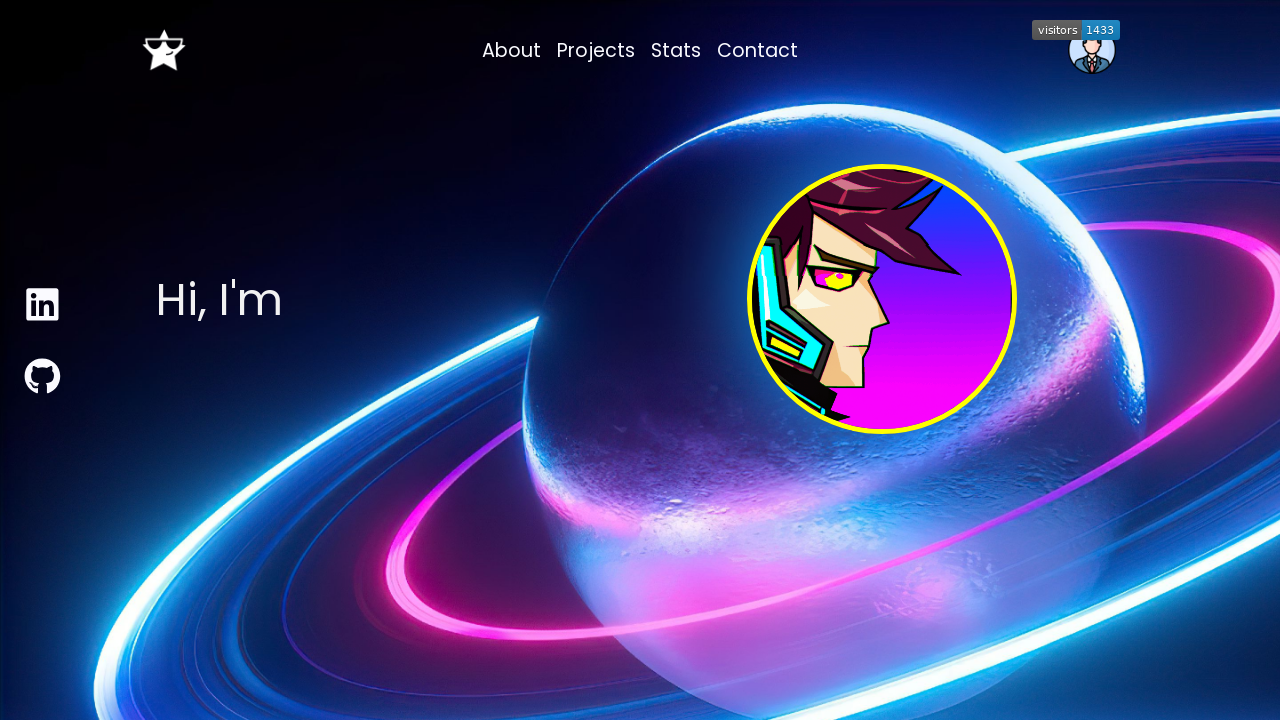

Waited 3 seconds for page to fully load
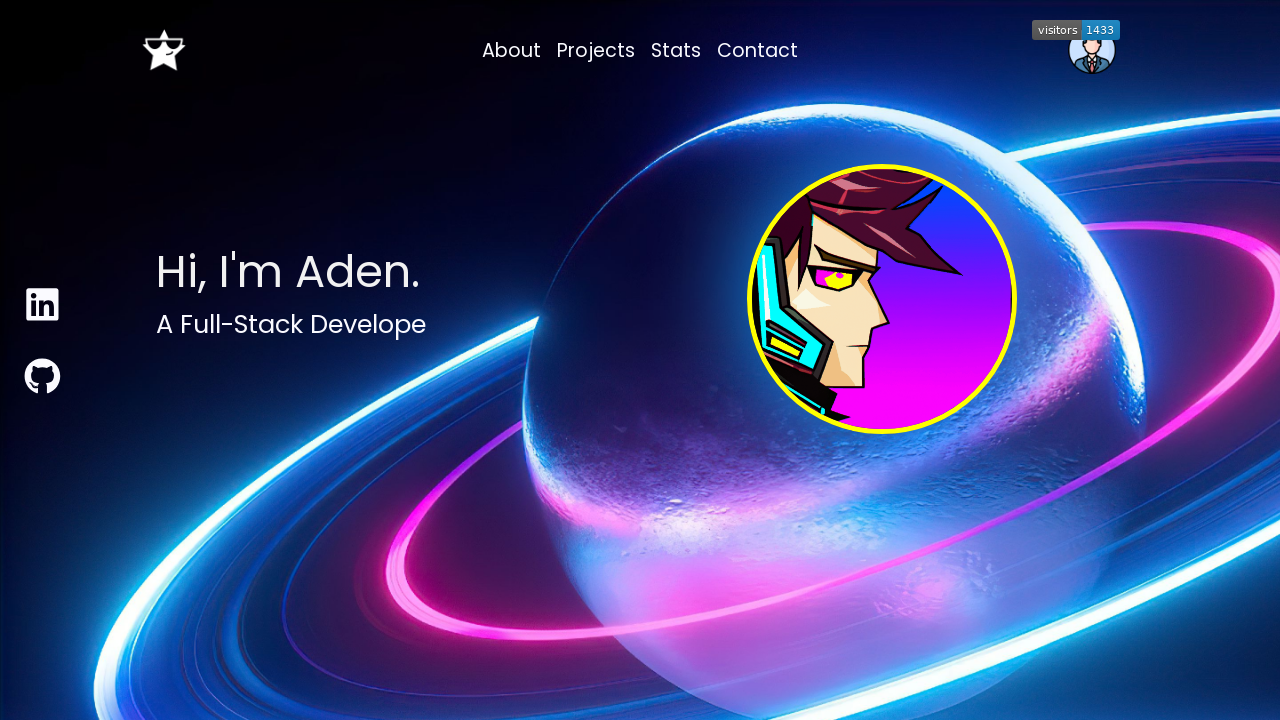

Located the intro heading element
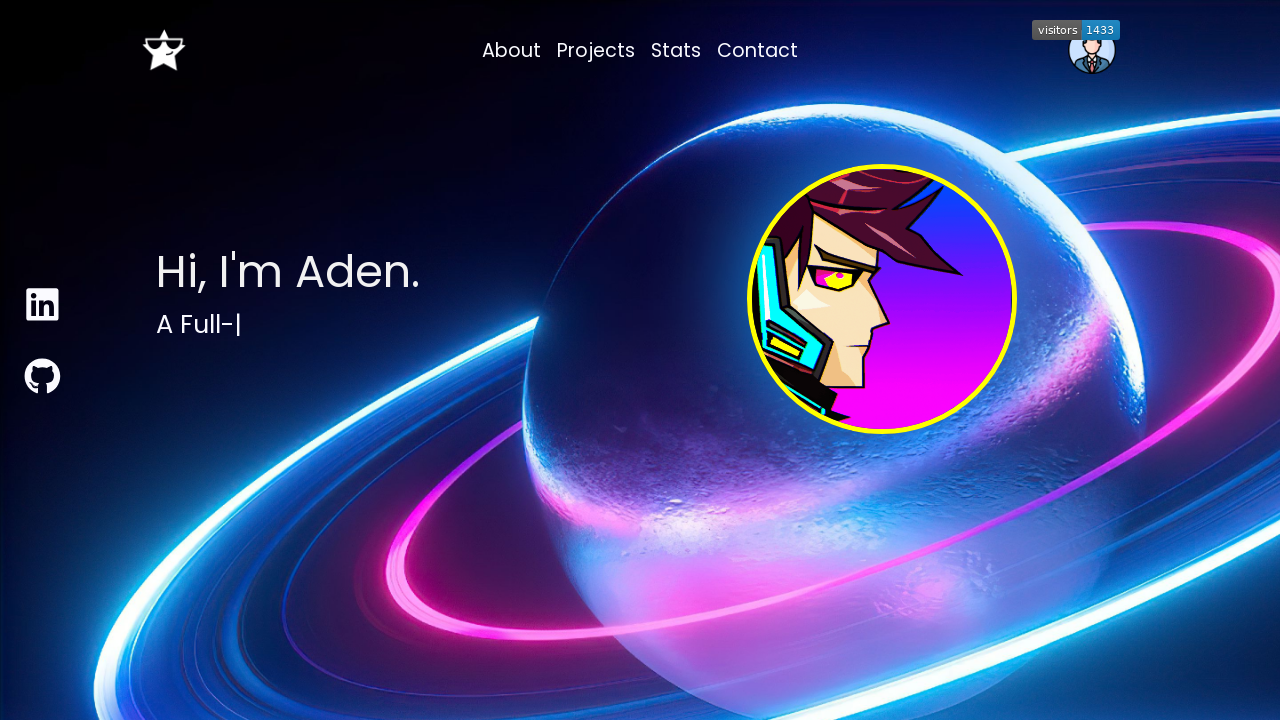

Waited for intro heading to be visible
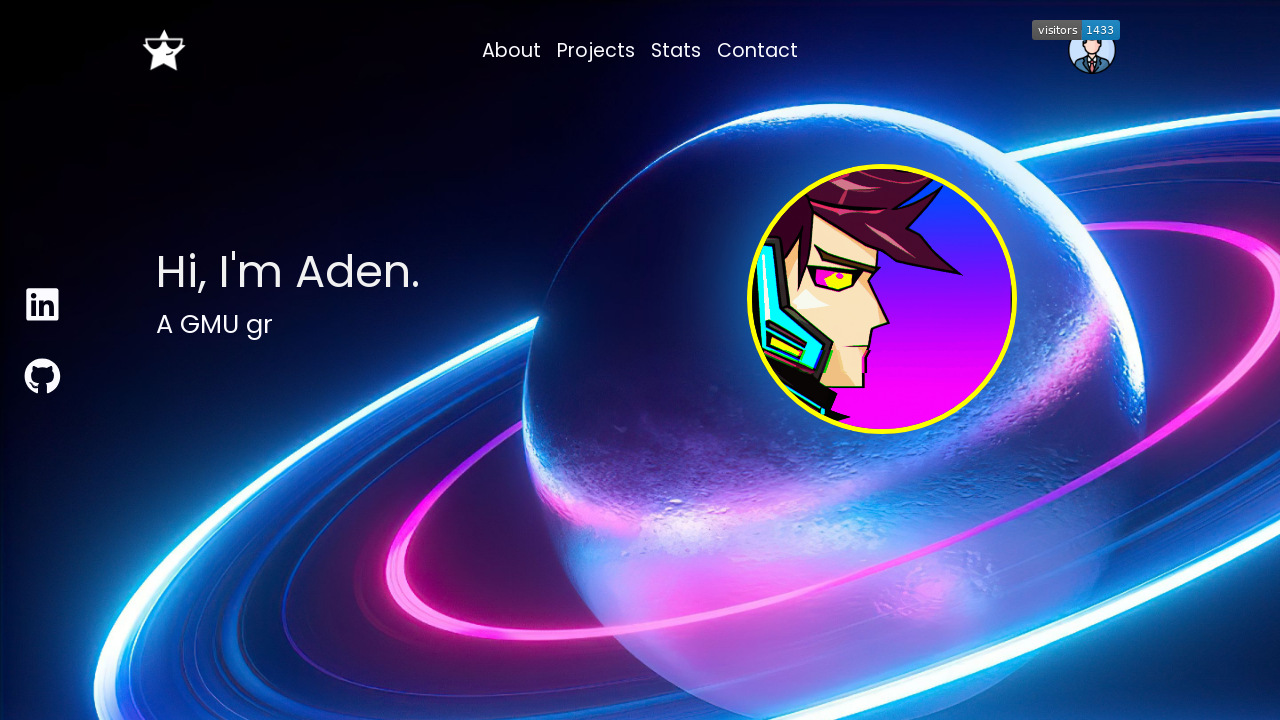

Retrieved intro heading text content: 'Hi, I'm Aden.'
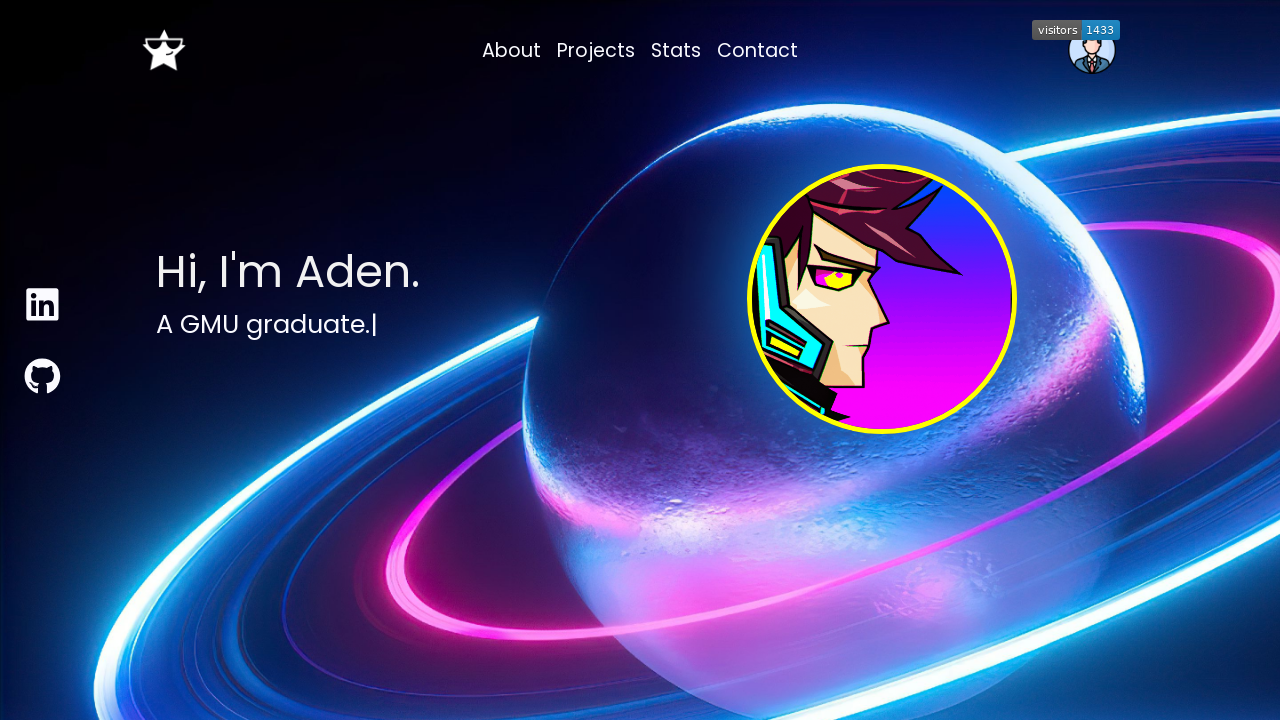

Verified intro heading displays expected greeting text 'Hi, I'm Aden.'
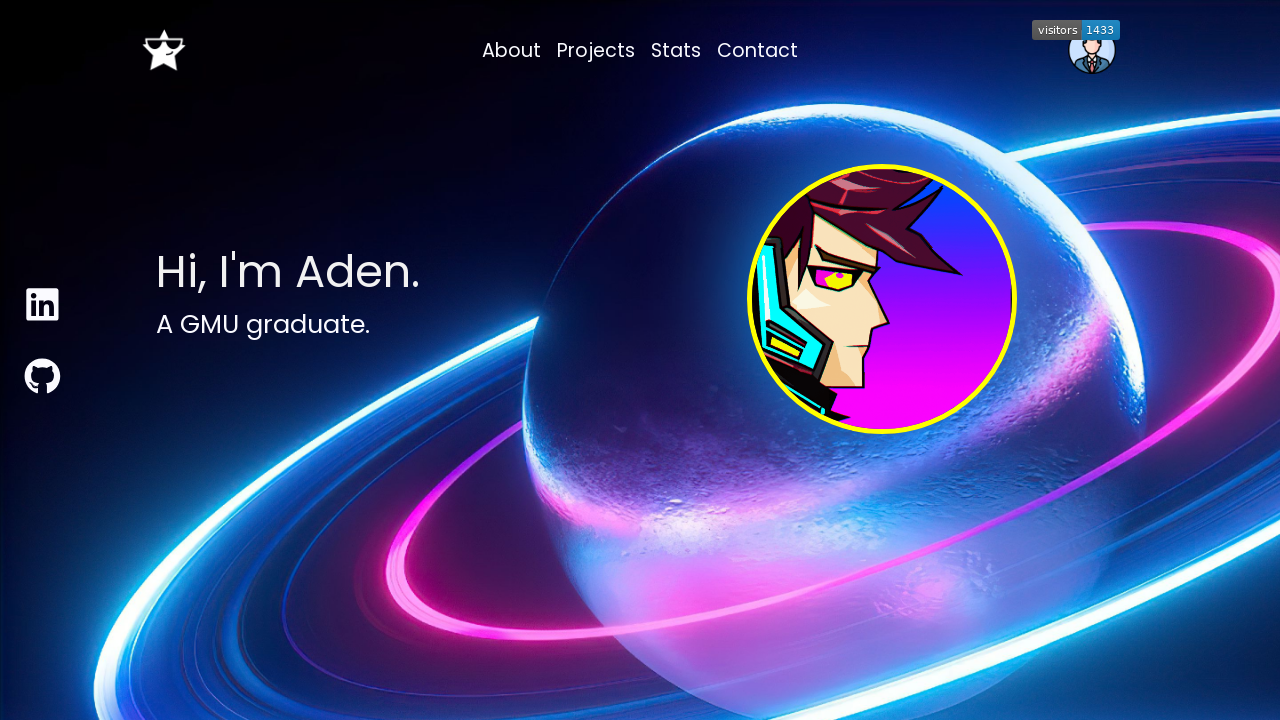

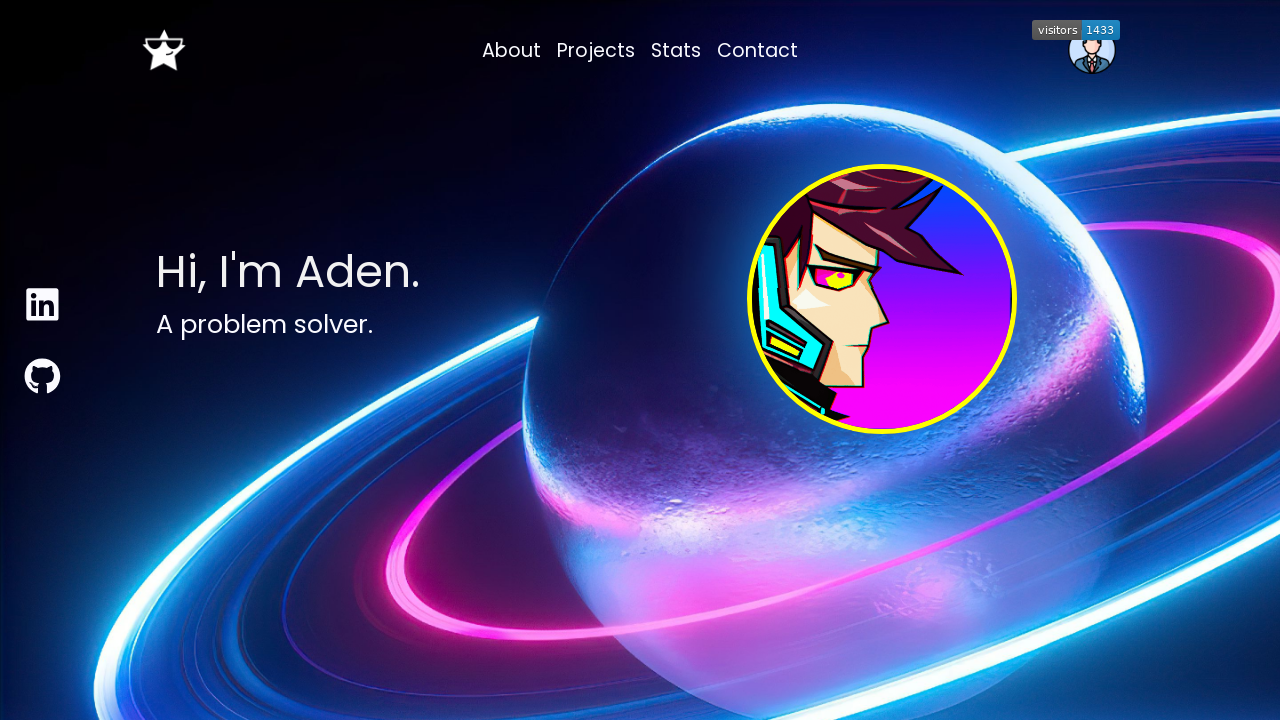